Navigates to the OrangeHRM login page and verifies the page loads successfully by checking the current URL

Starting URL: https://opensource-demo.orangehrmlive.com/web/index.php/auth/login

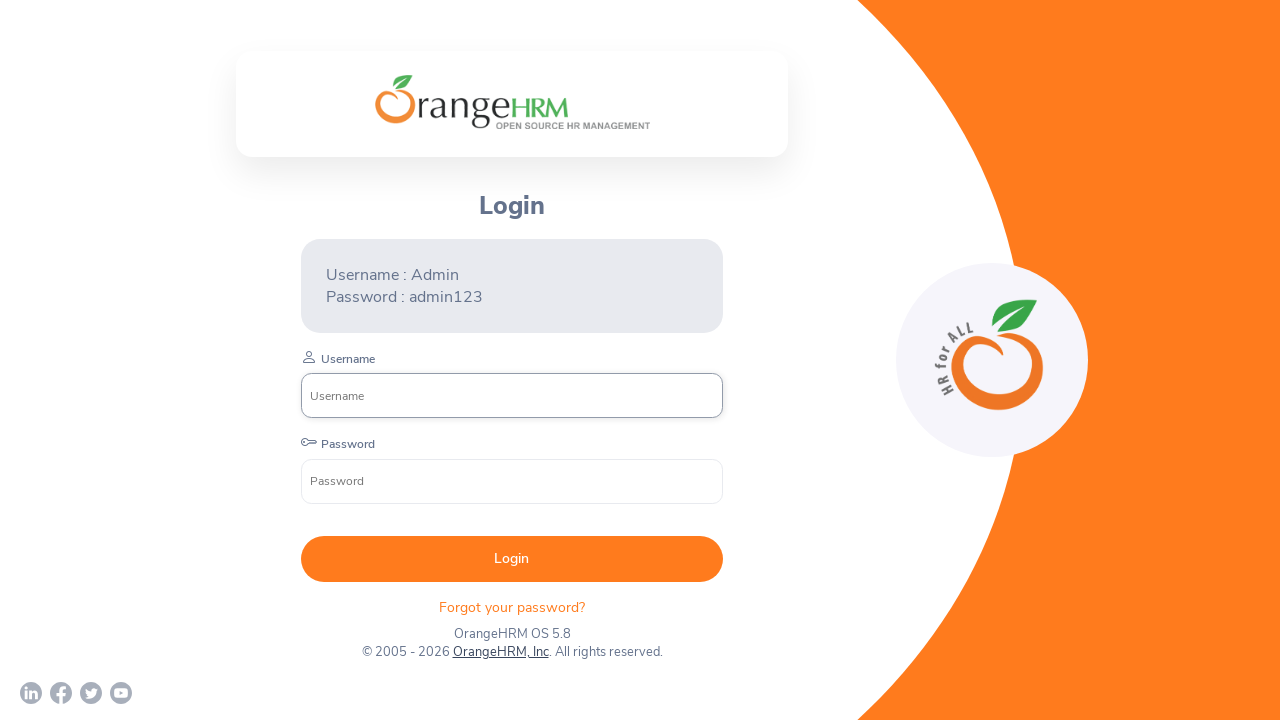

Waited for page to reach networkidle load state
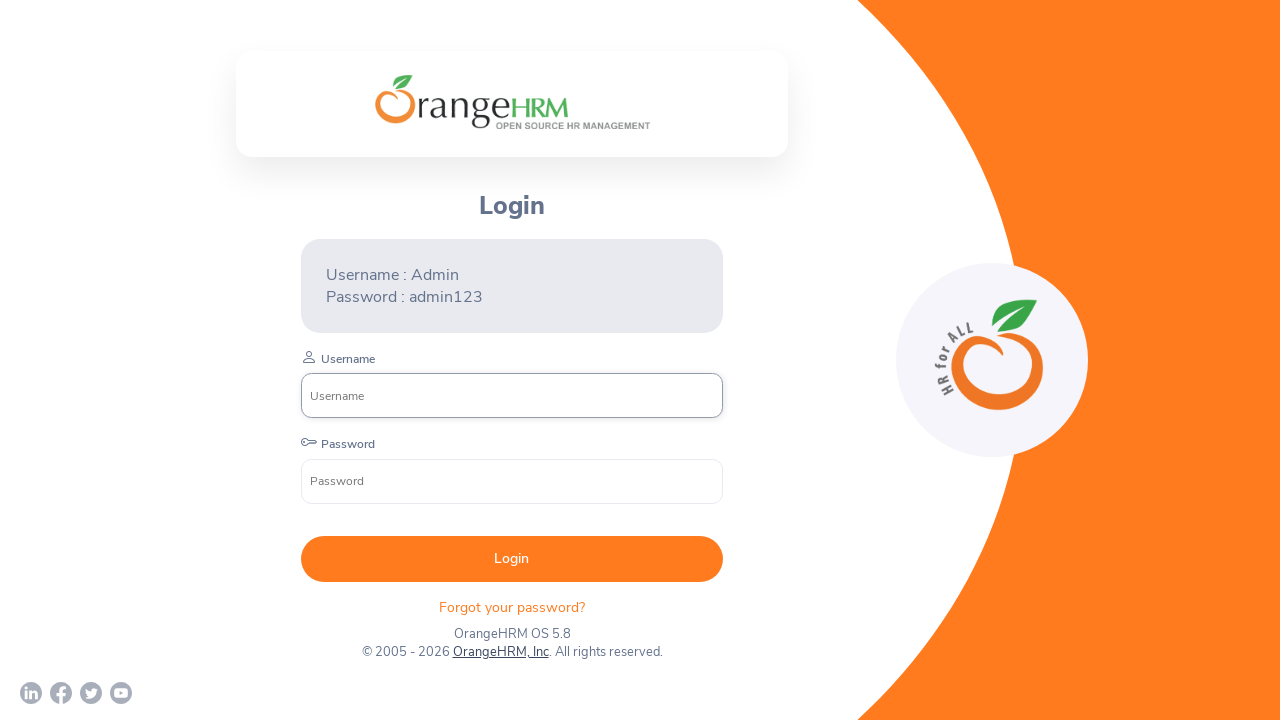

Retrieved current URL: https://opensource-demo.orangehrmlive.com/web/index.php/auth/login
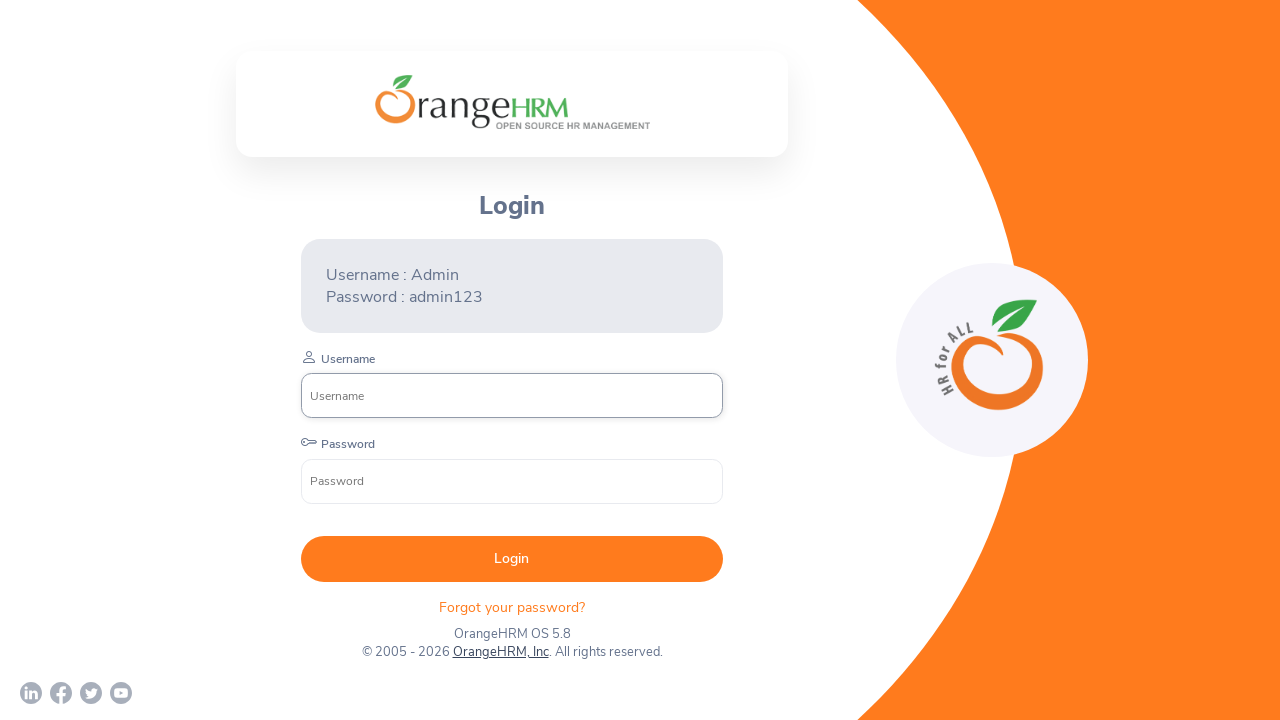

Printed current URL to console
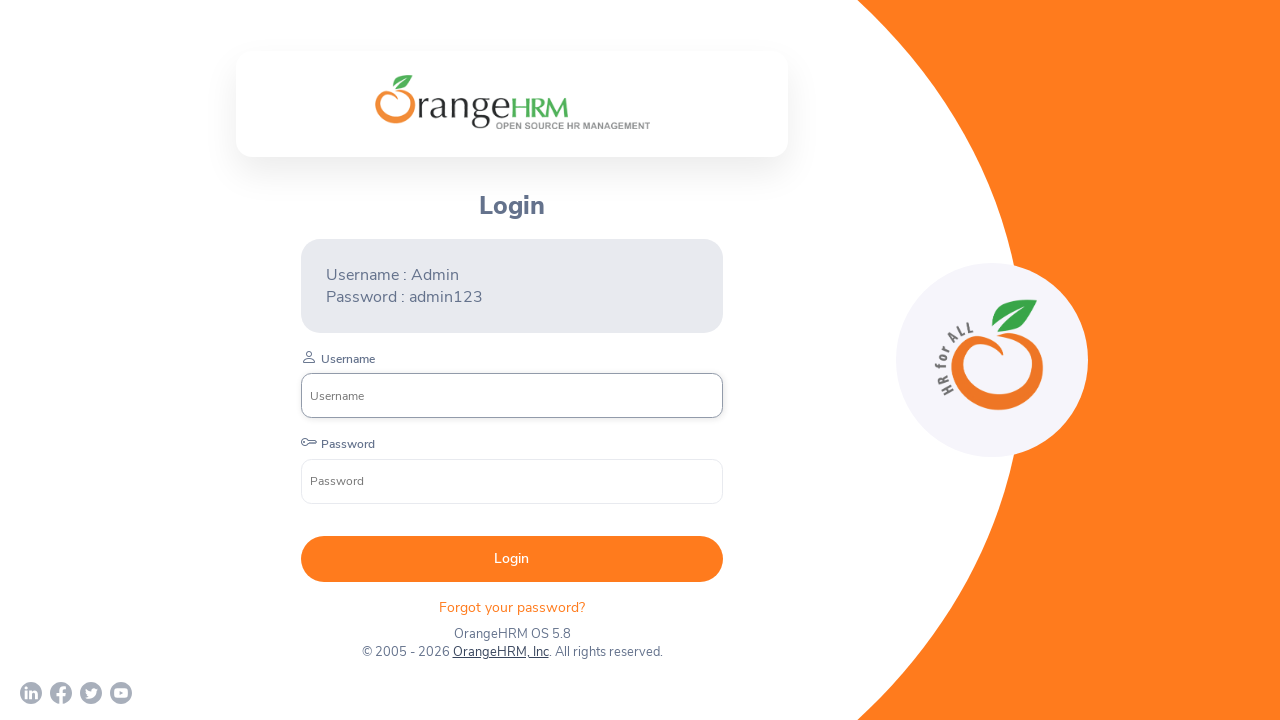

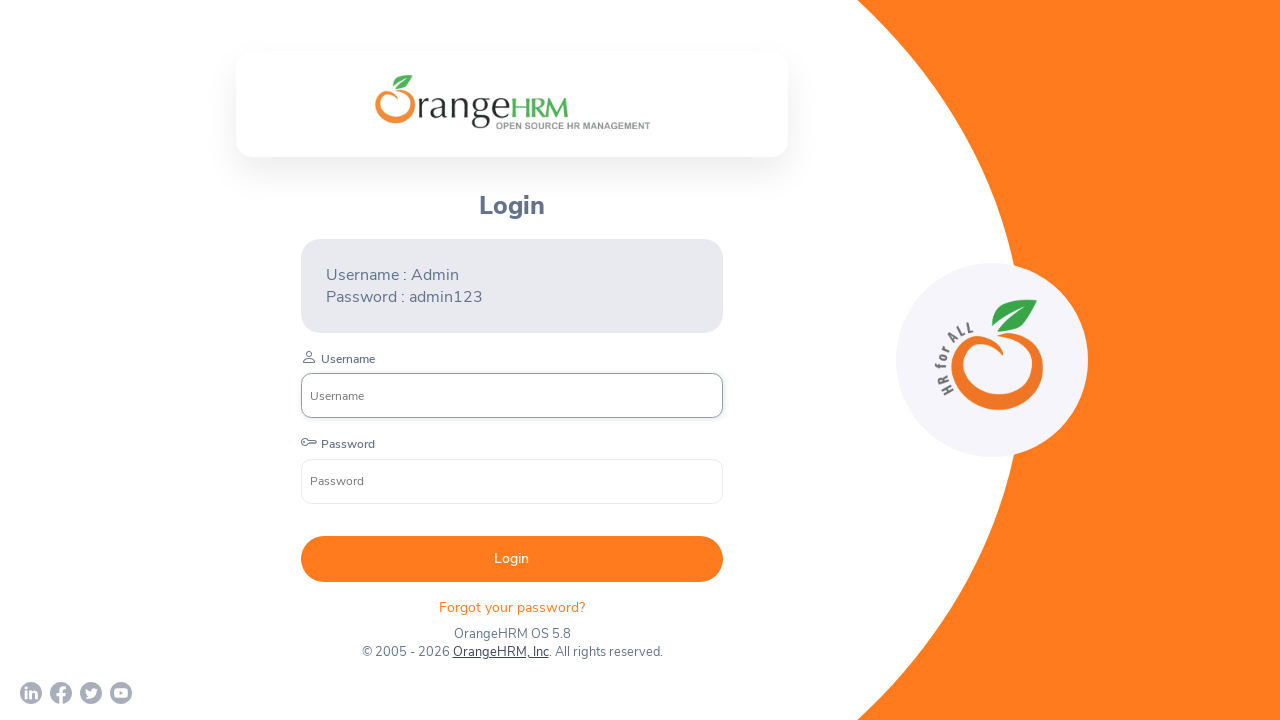